Navigates to DemoBlaze website and verifies that the page title is "STORE"

Starting URL: https://www.demoblaze.com/

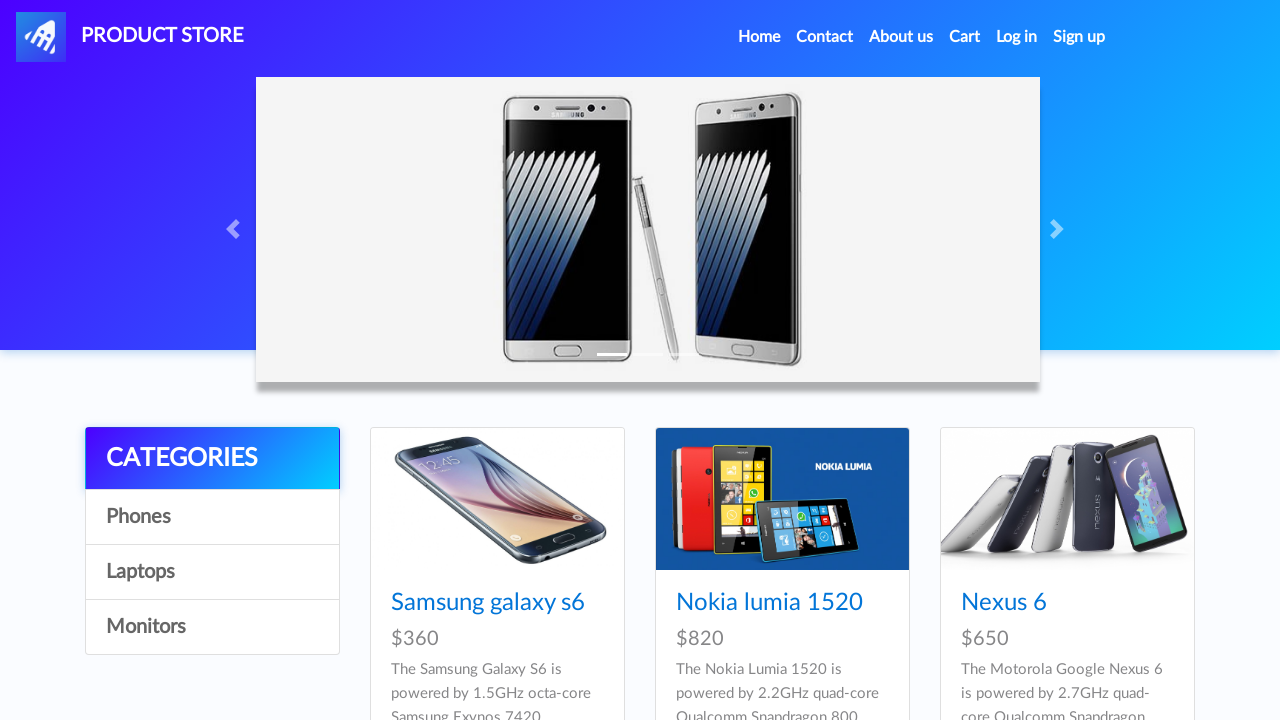

Retrieved page title
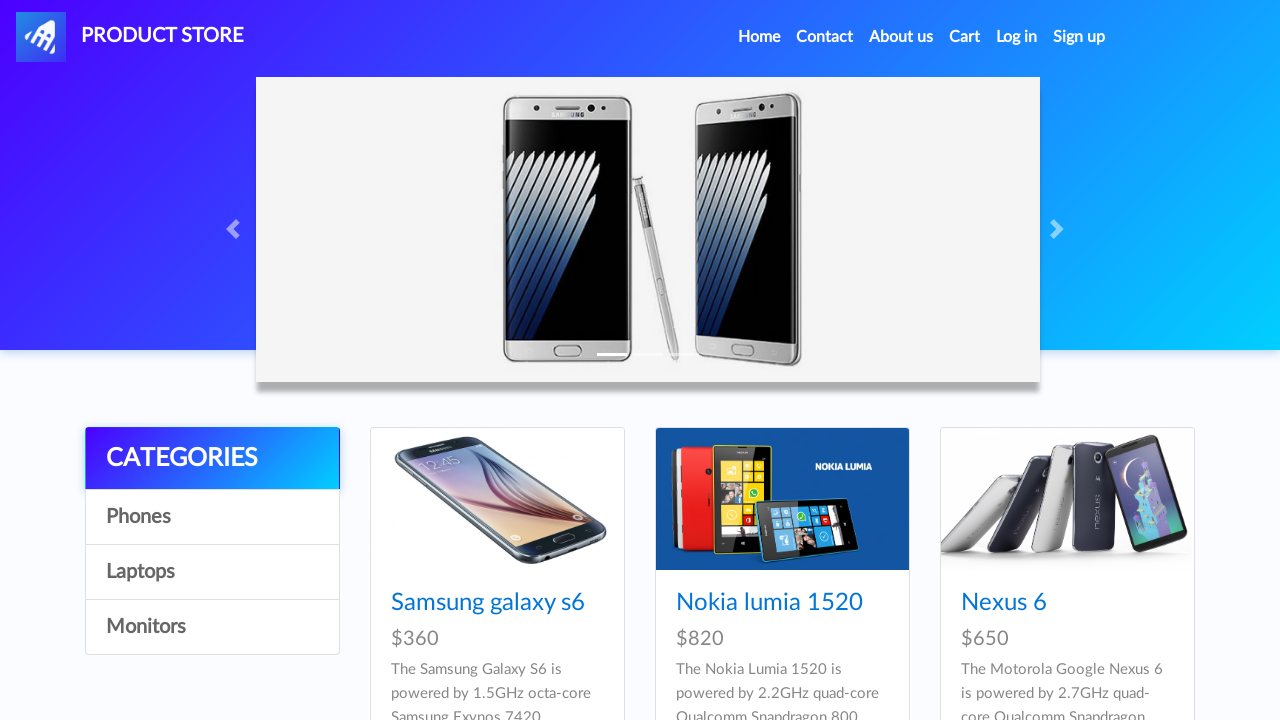

Verified page title is 'STORE' - correct website
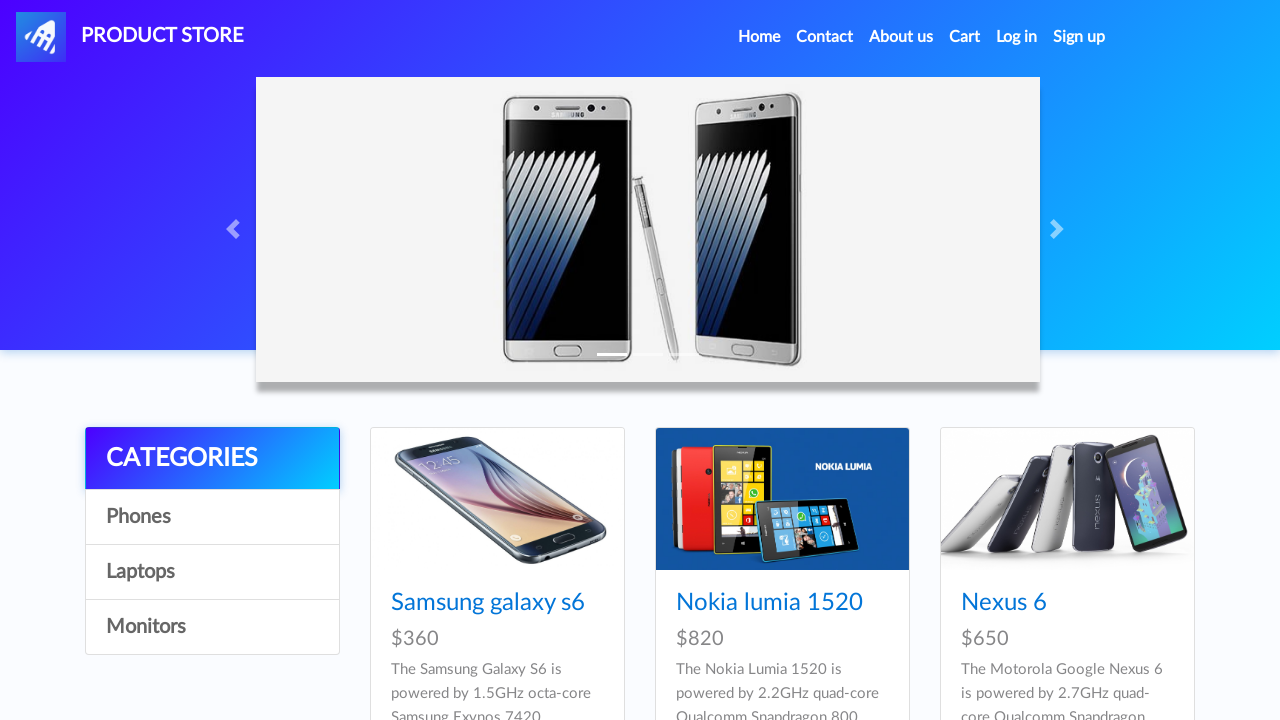

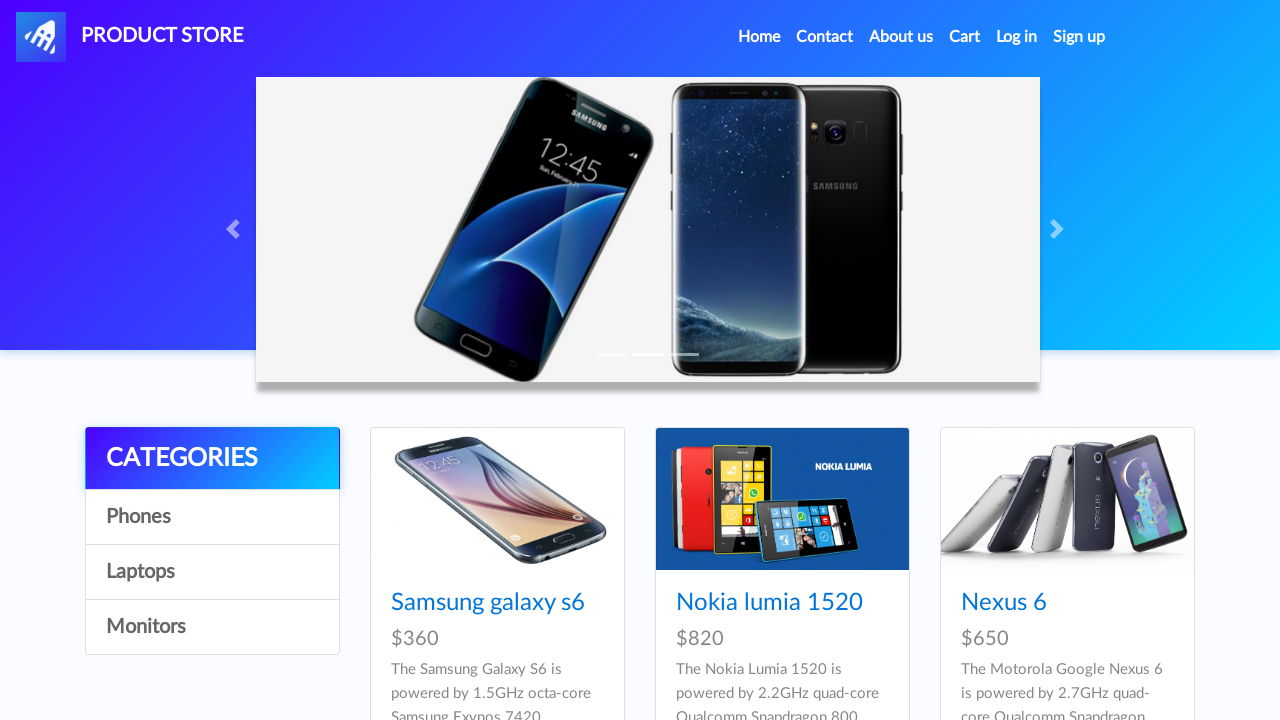